Tests dynamic controls by clicking Remove button to make an element disappear, verifying the "It's gone!" message, then clicking Add button and verifying "It's back!" message appears

Starting URL: https://the-internet.herokuapp.com/dynamic_controls

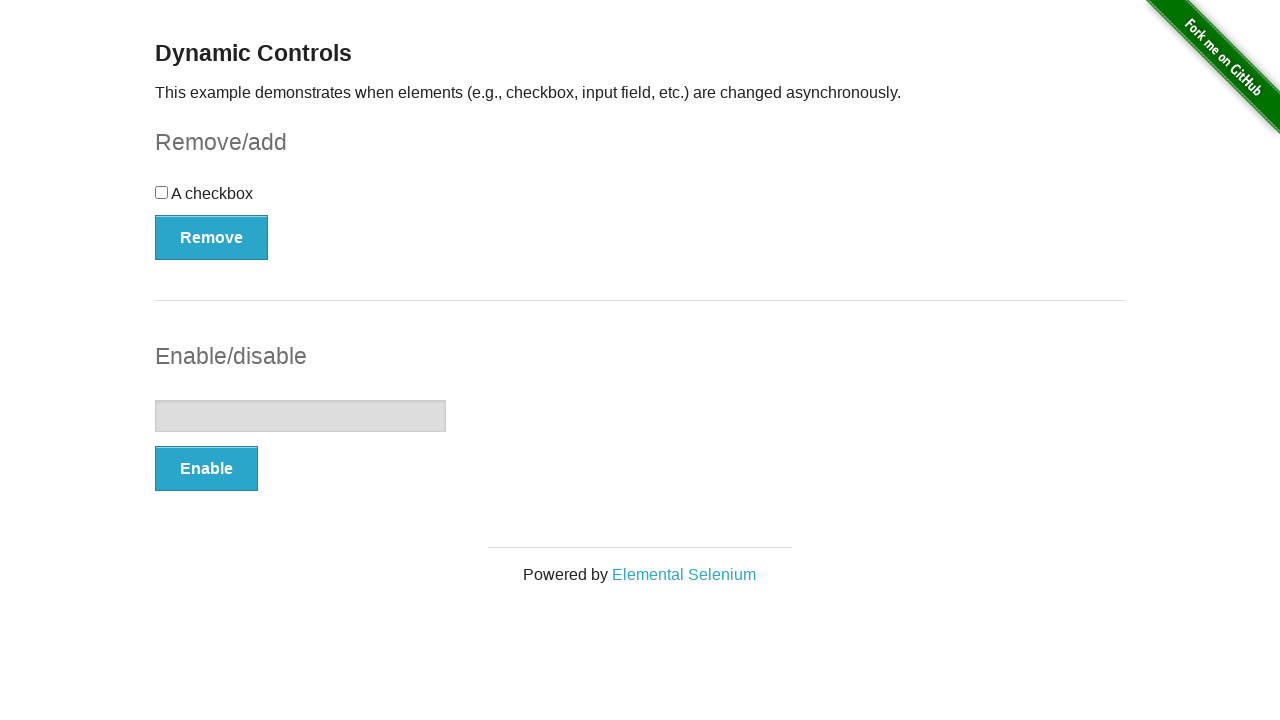

Clicked Remove button to make element disappear at (212, 237) on xpath=//*[text()='Remove']
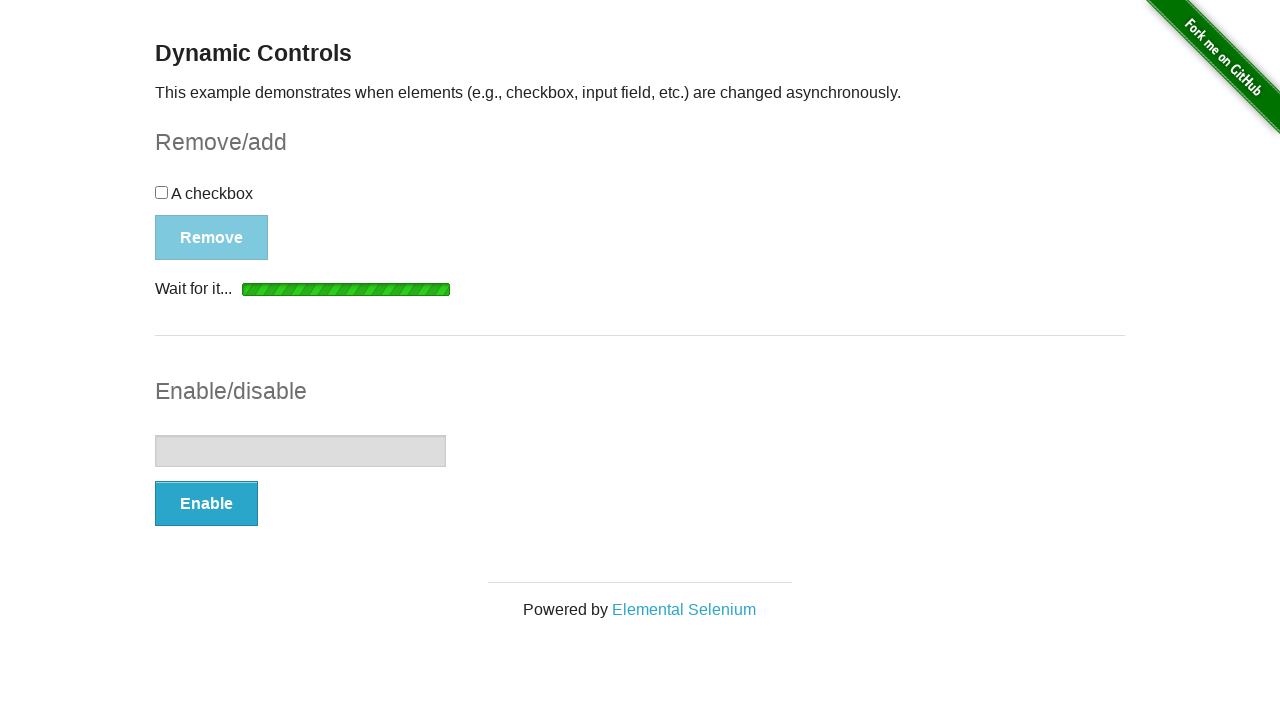

Verified 'It's gone!' message appeared after removing element
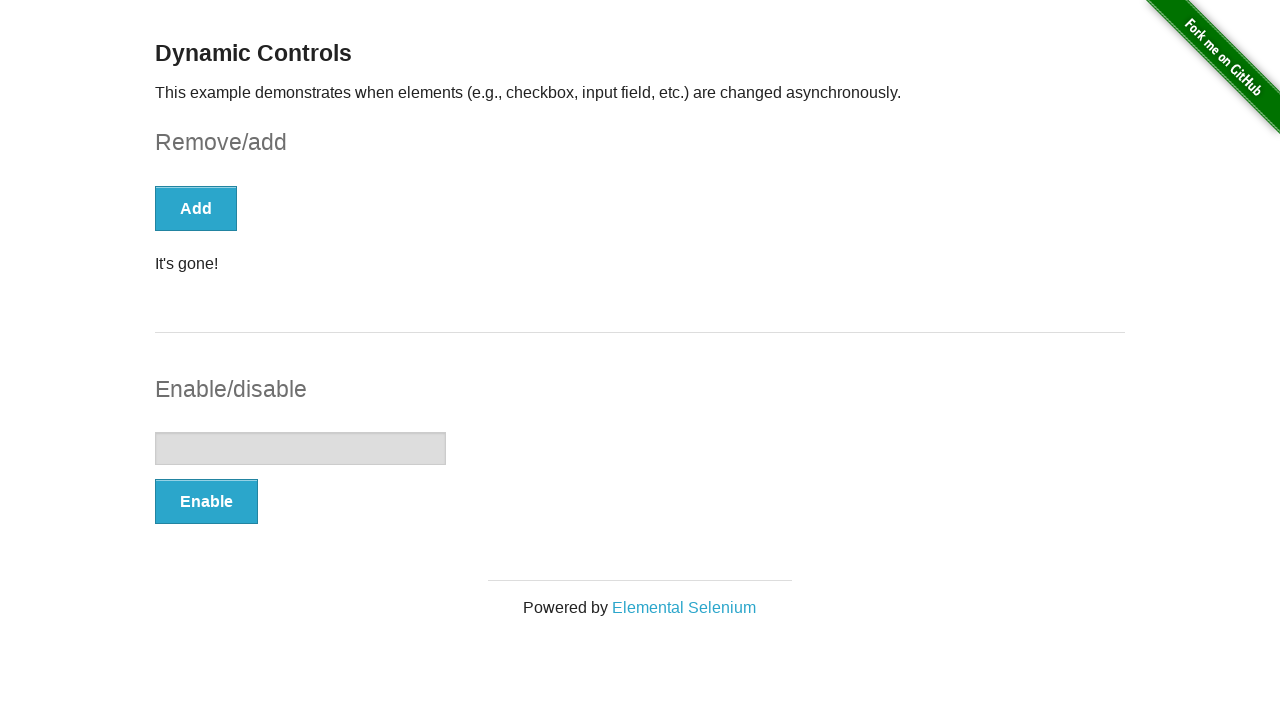

Clicked Add button to restore element at (196, 208) on xpath=//*[text()='Add']
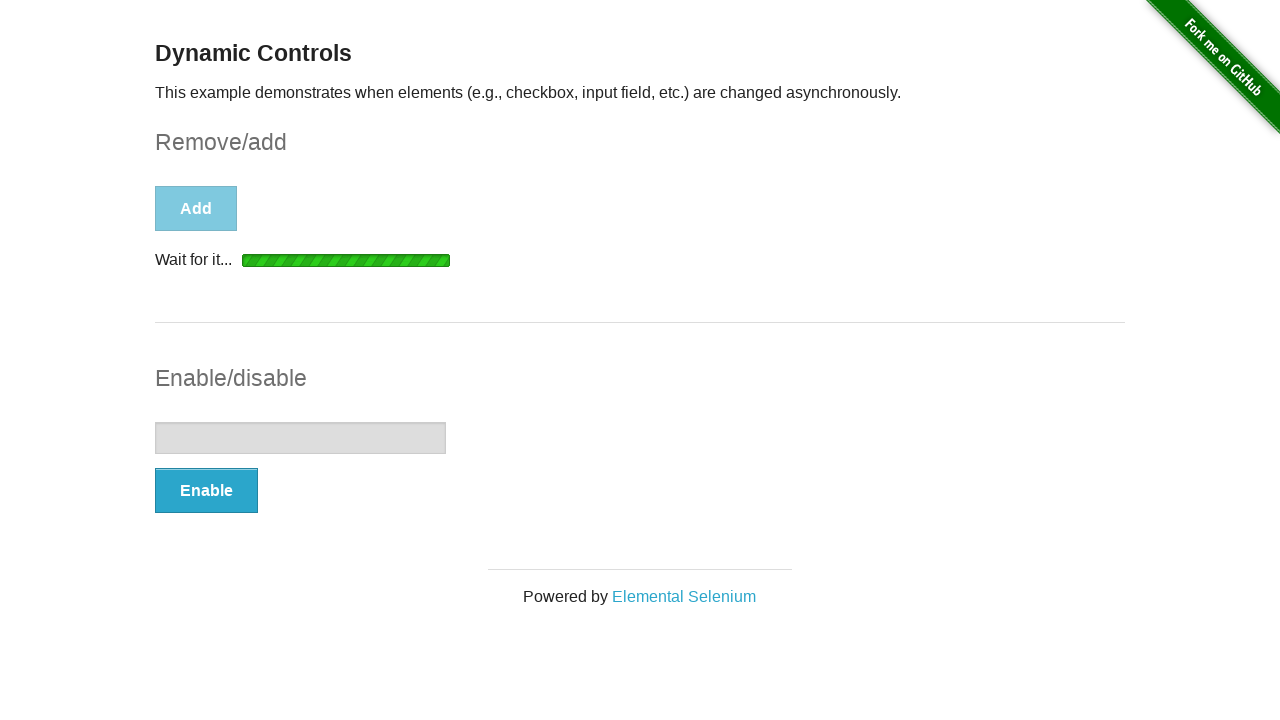

Verified 'It's back!' message appeared after adding element
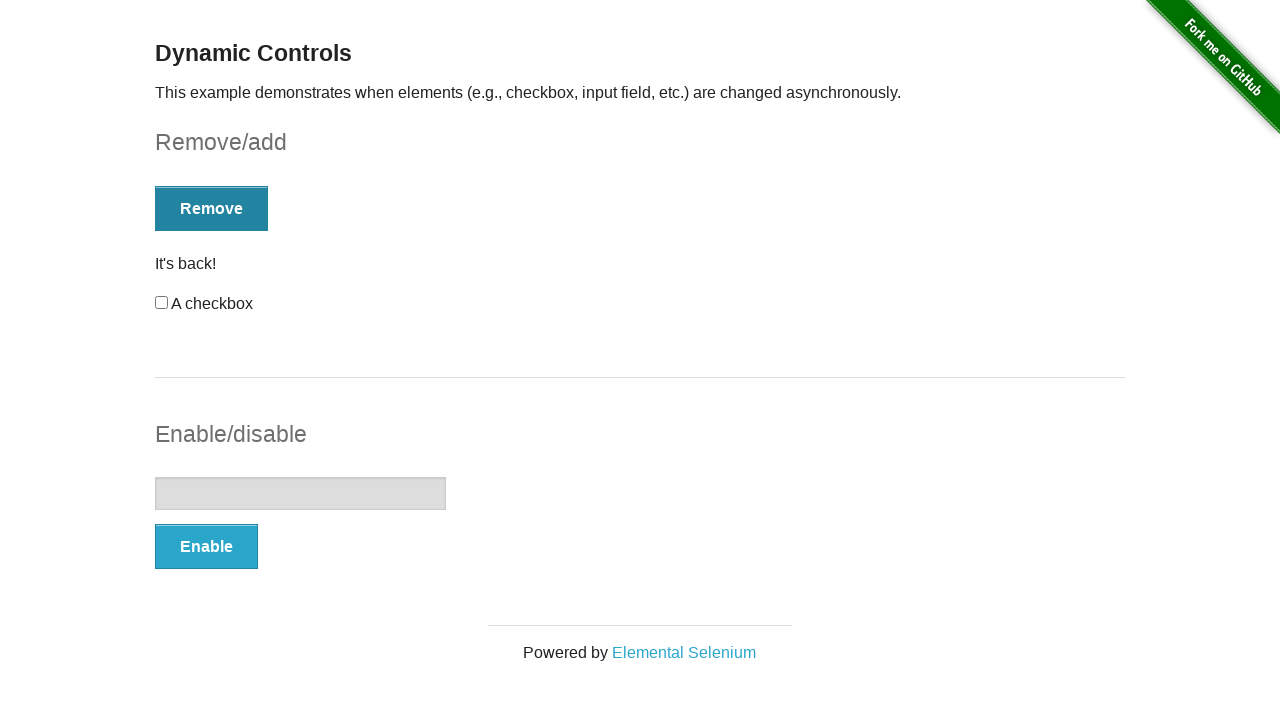

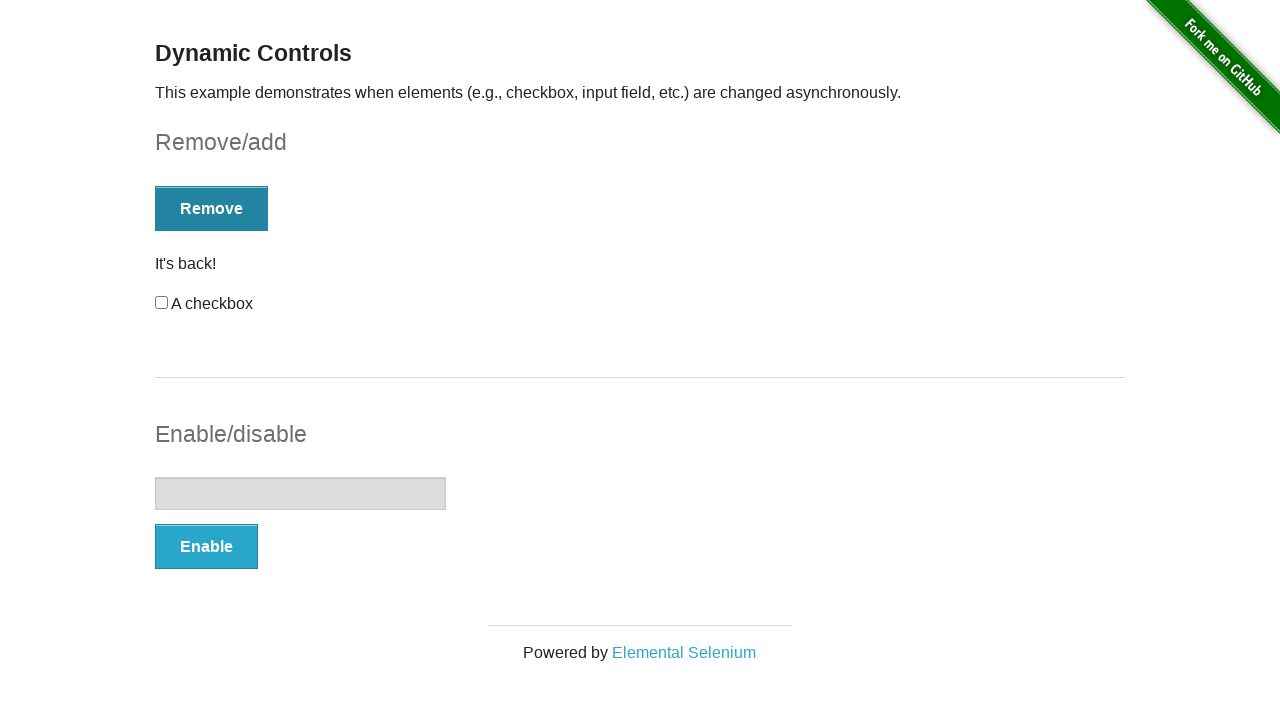